This test navigates to a Hacker News job posting thread and clicks through pagination to view more job listings.

Starting URL: https://news.ycombinator.com

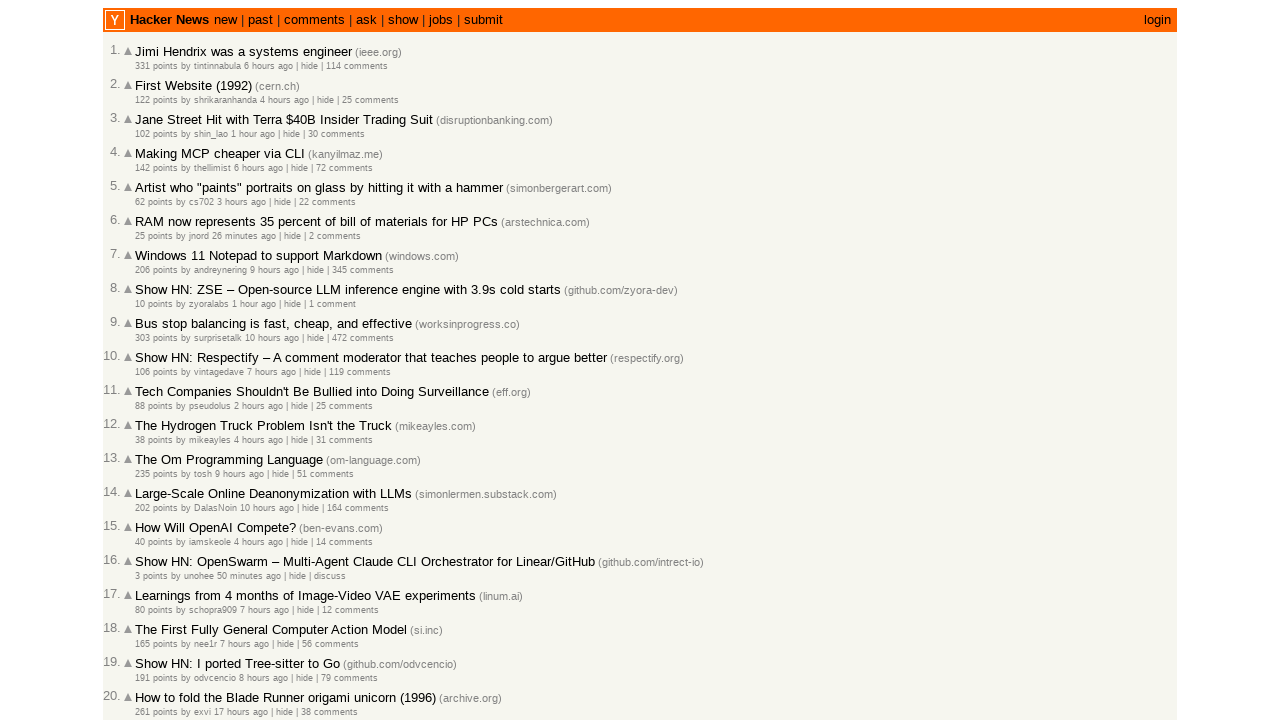

Waited for 'More' link to be visible
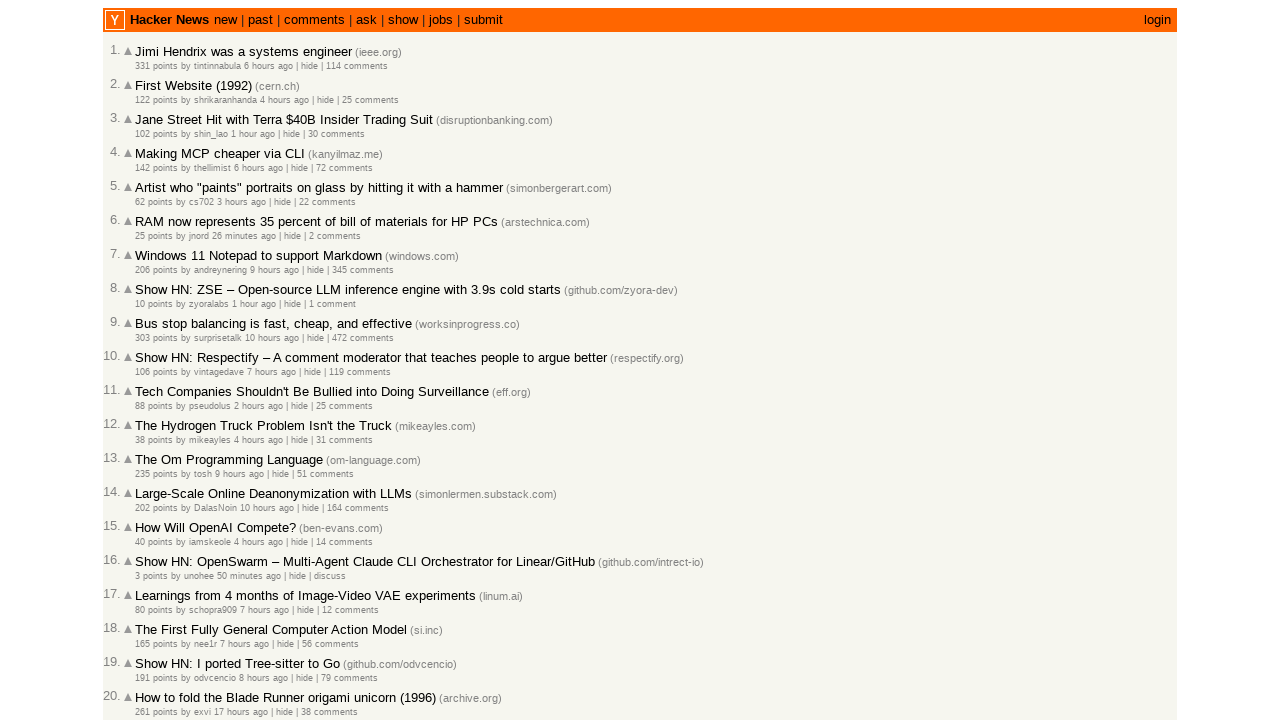

Clicked 'More' link to load next page of job listings at (149, 616) on a.morelink
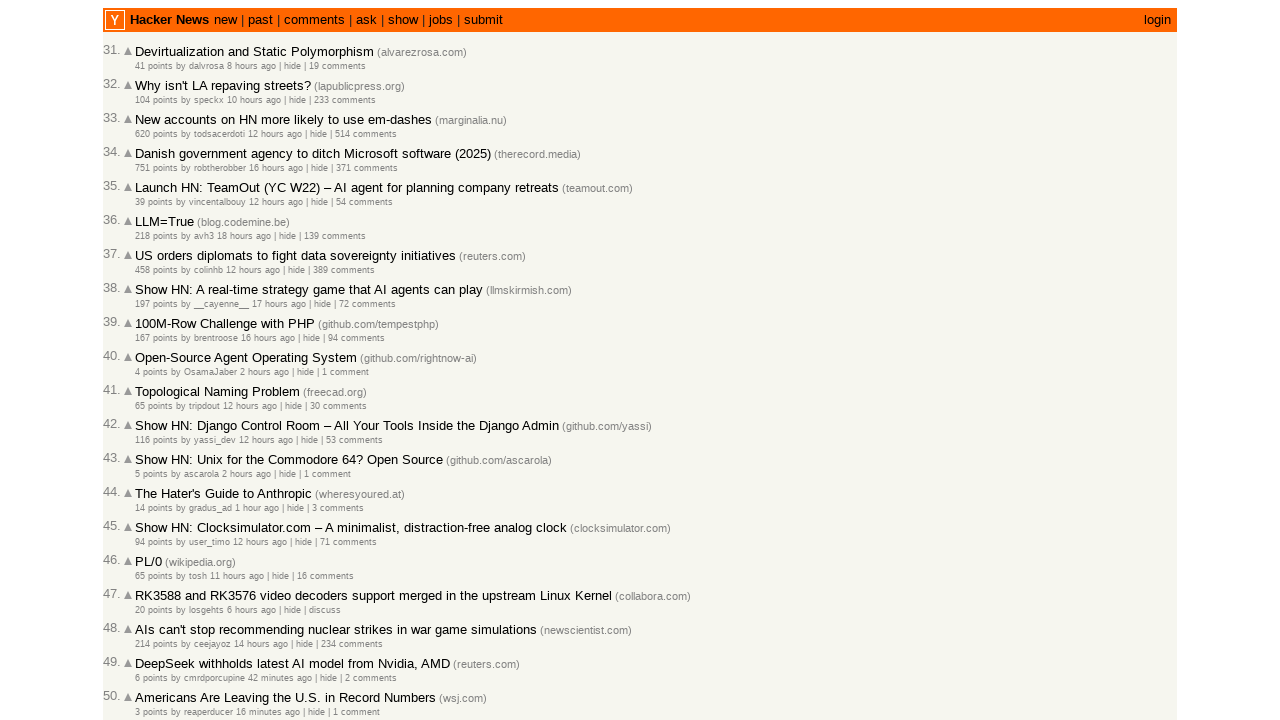

Waited for next page to load (networkidle state reached)
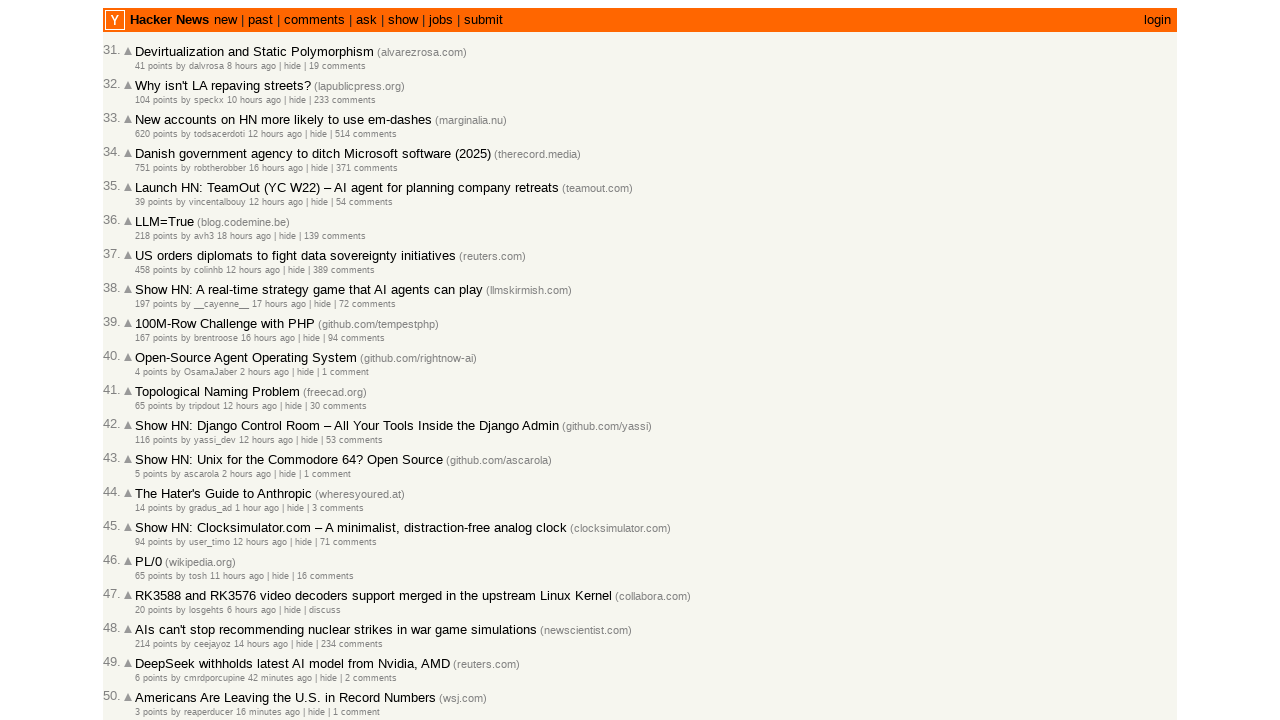

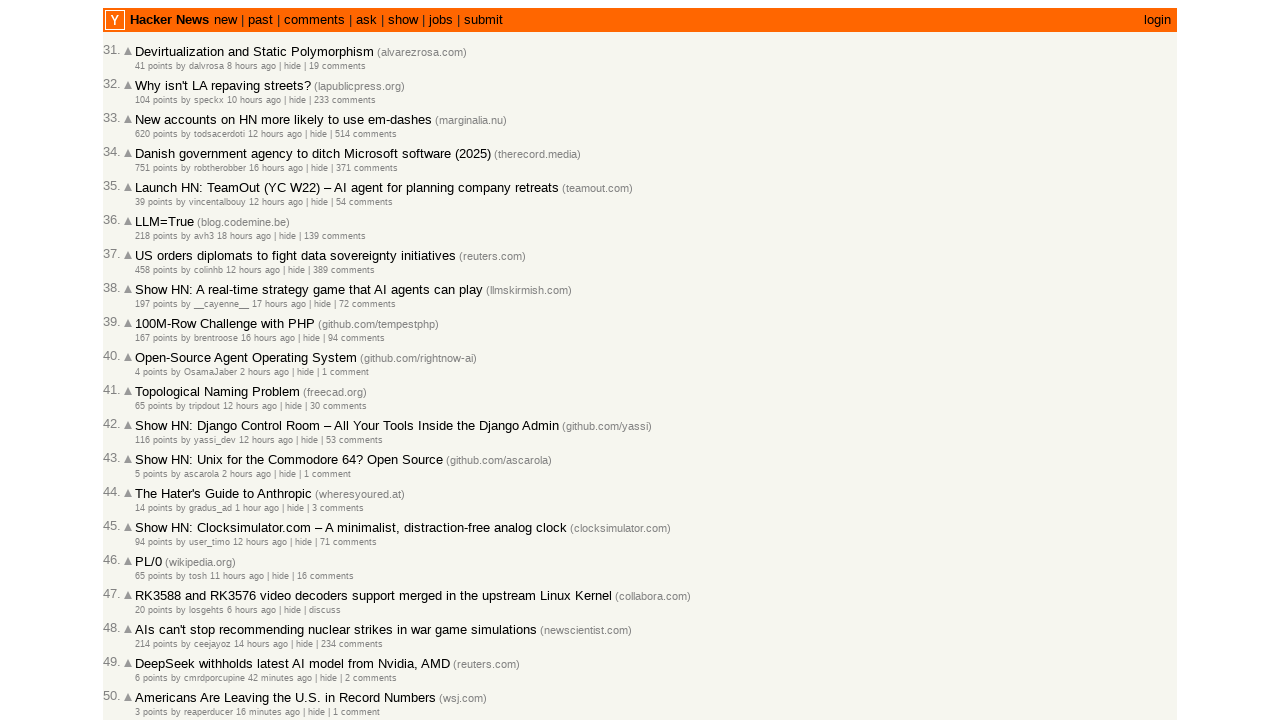